Tests sending a SPACE key press to a specific input element and verifies the page displays the correct key press result.

Starting URL: http://the-internet.herokuapp.com/key_presses

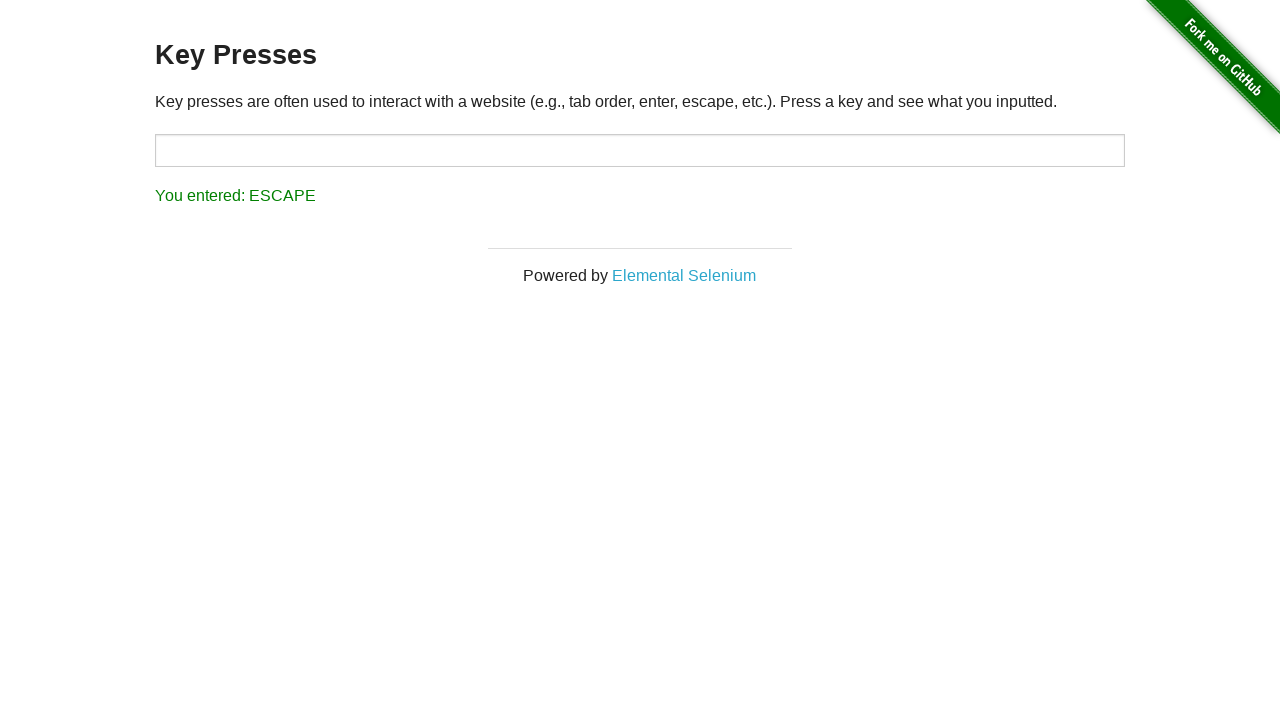

Pressed SPACE key on target input element on #target
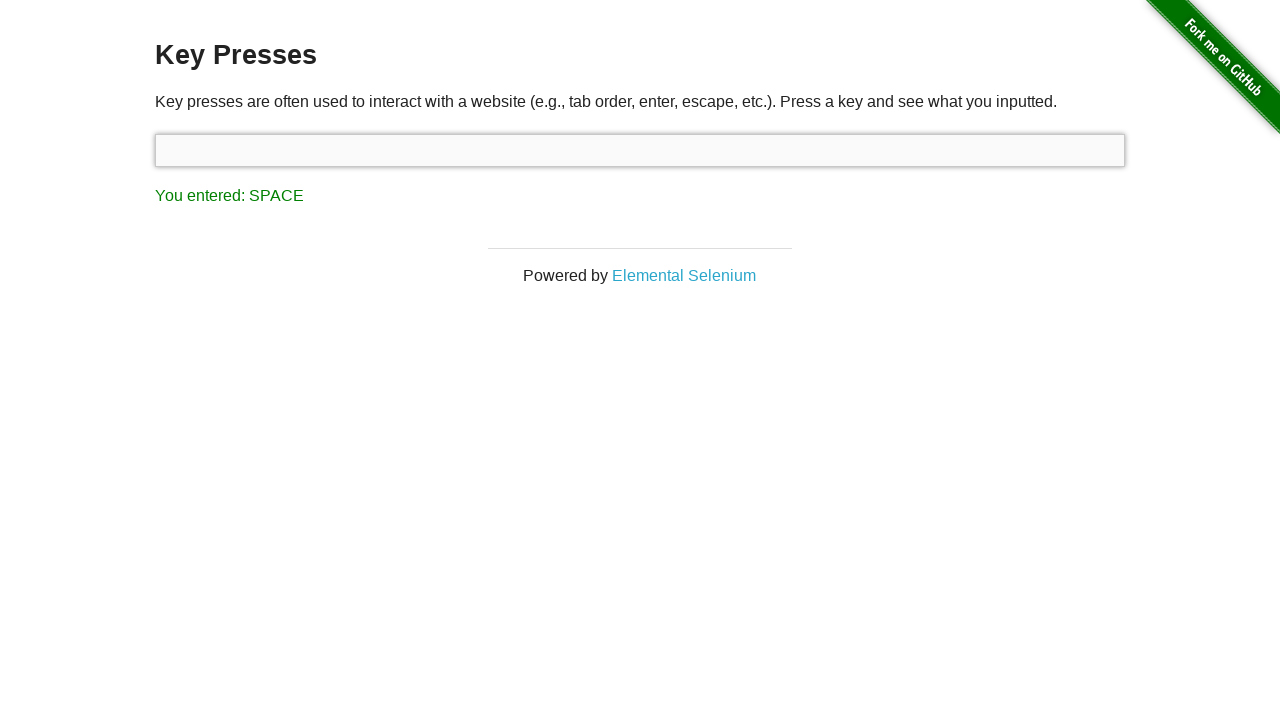

Result text appeared after SPACE key press
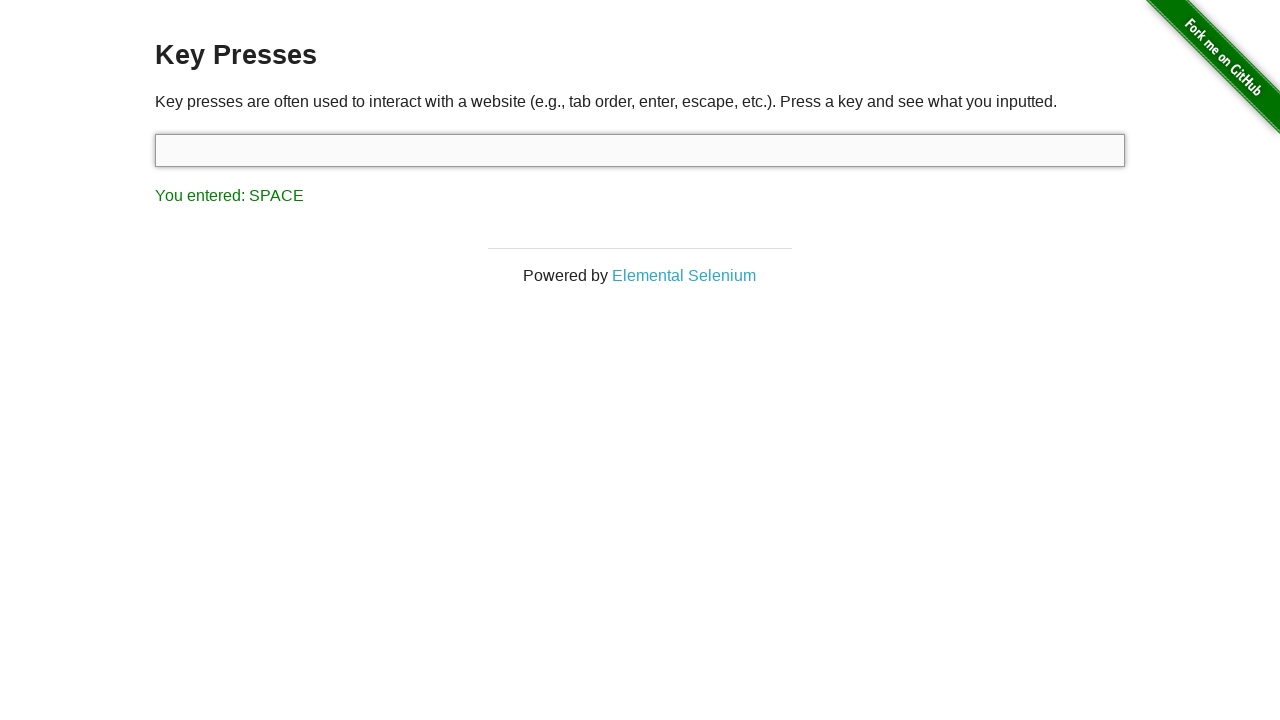

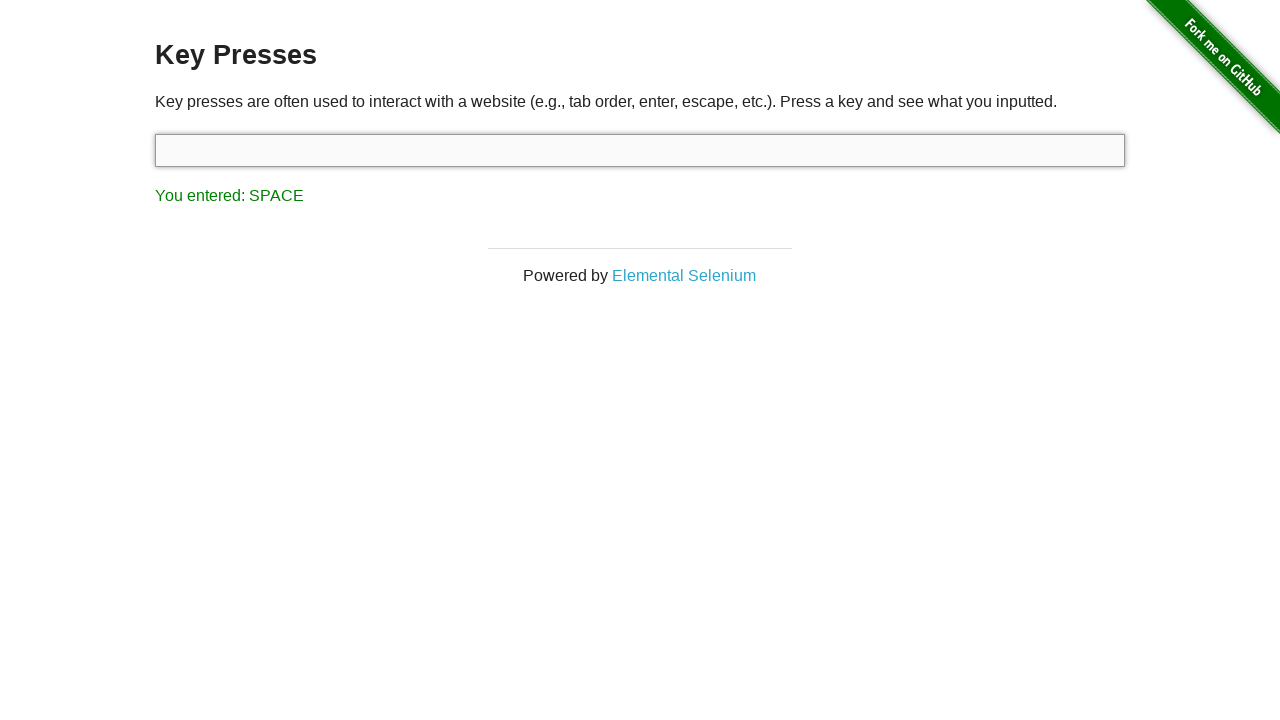